Tests checkbox and radio button selection by clicking them and verifying their selected state

Starting URL: https://automationfc.github.io/basic-form/index.html

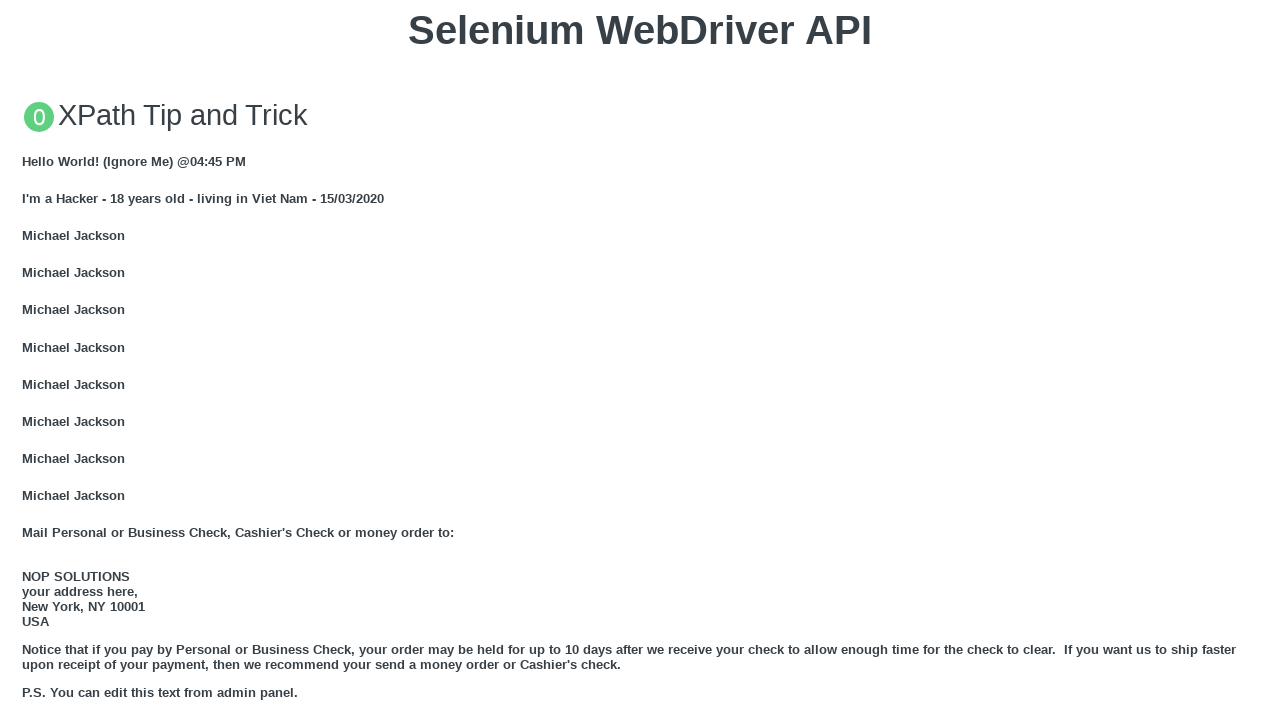

Clicked Java checkbox at (28, 361) on #java
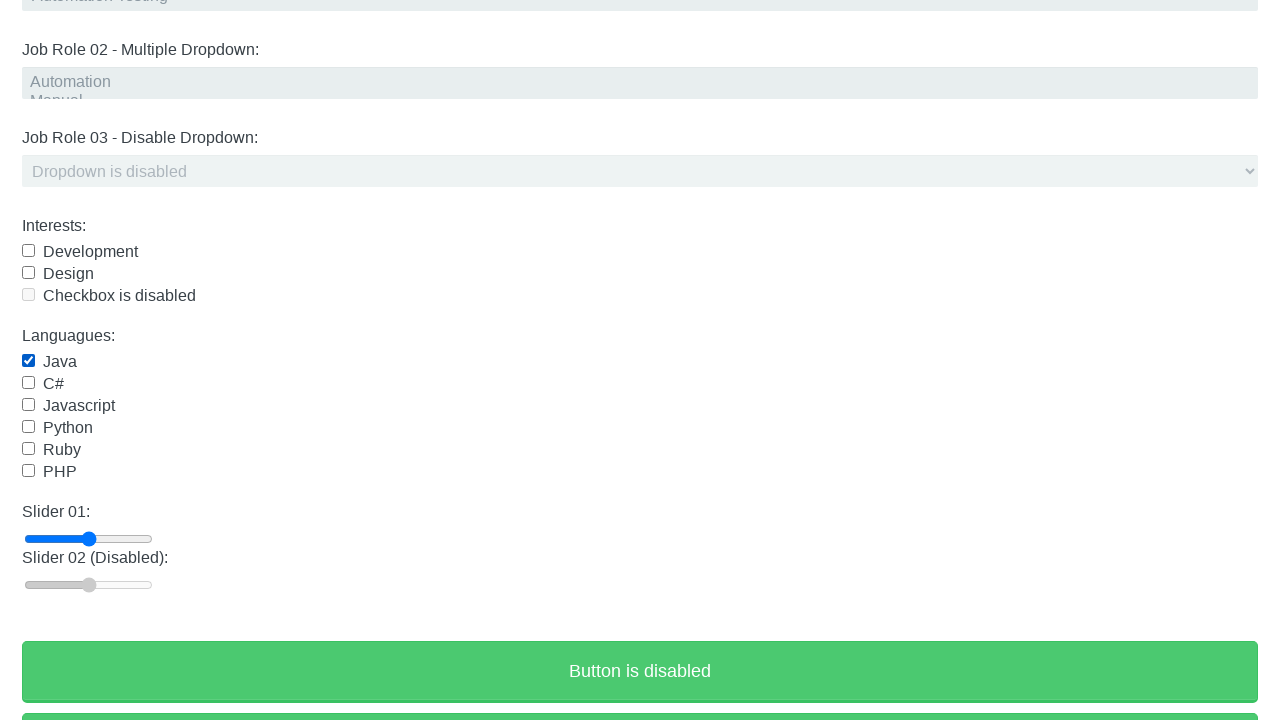

Clicked age under 18 radio button at (28, 360) on #under_18
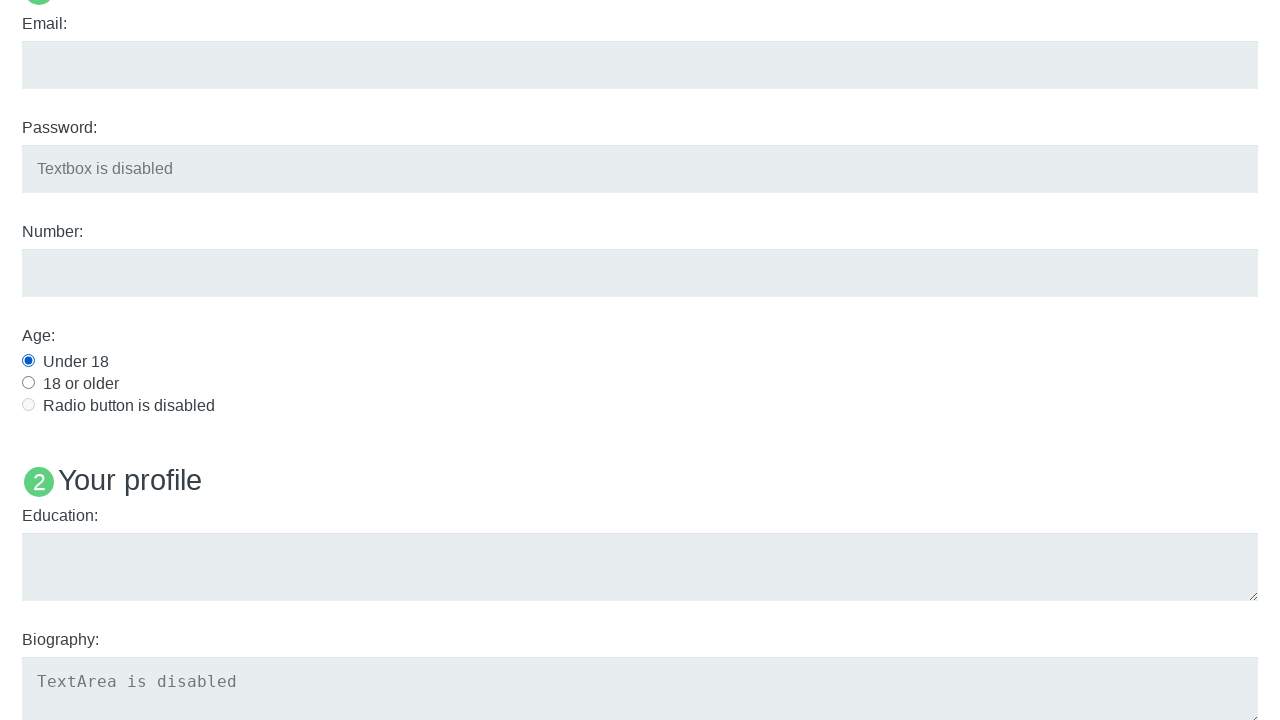

Verified Java checkbox is selected
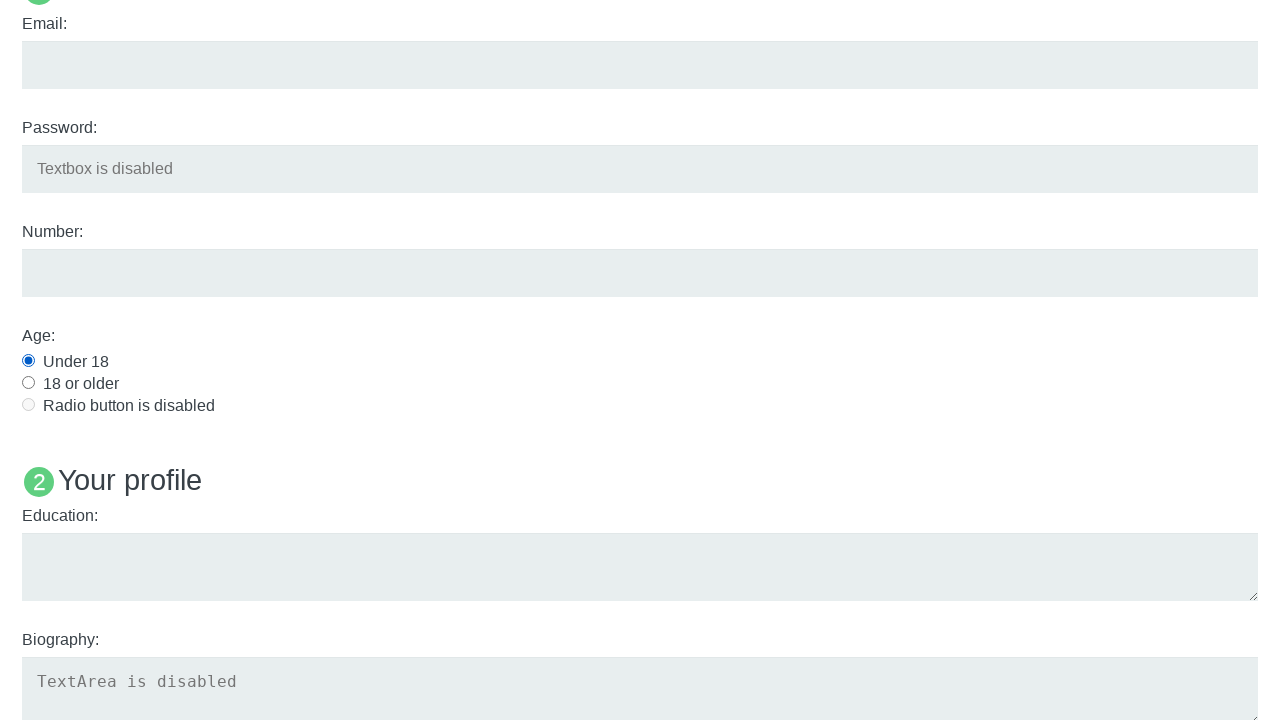

Verified age under 18 radio button is selected
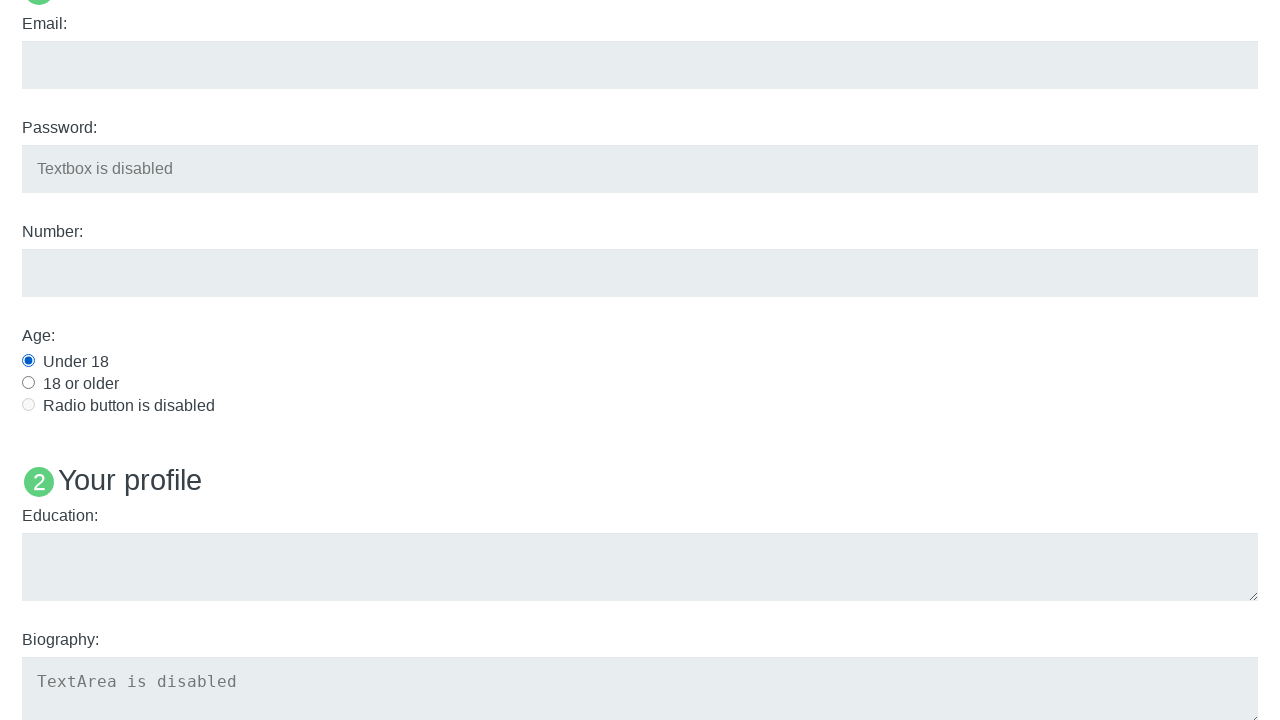

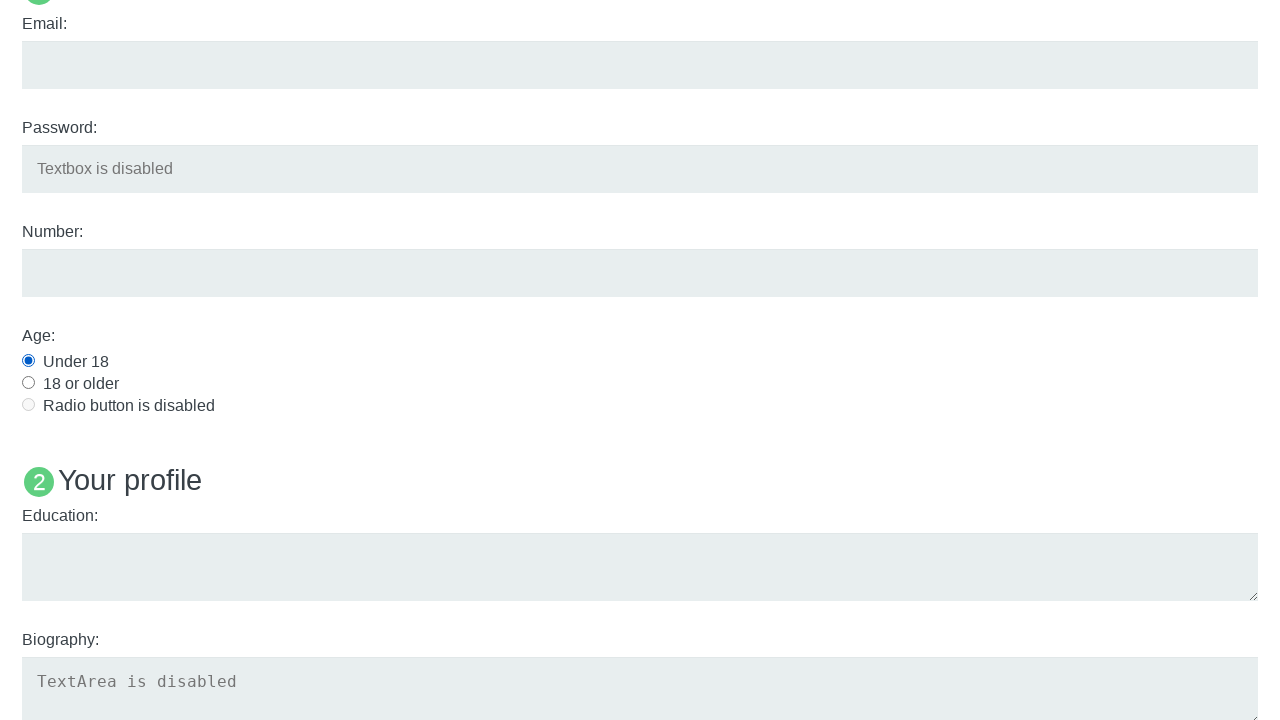